Tests the datepicker functionality by filling in a date value into the datepicker input field

Starting URL: https://testautomationpractice.blogspot.com/

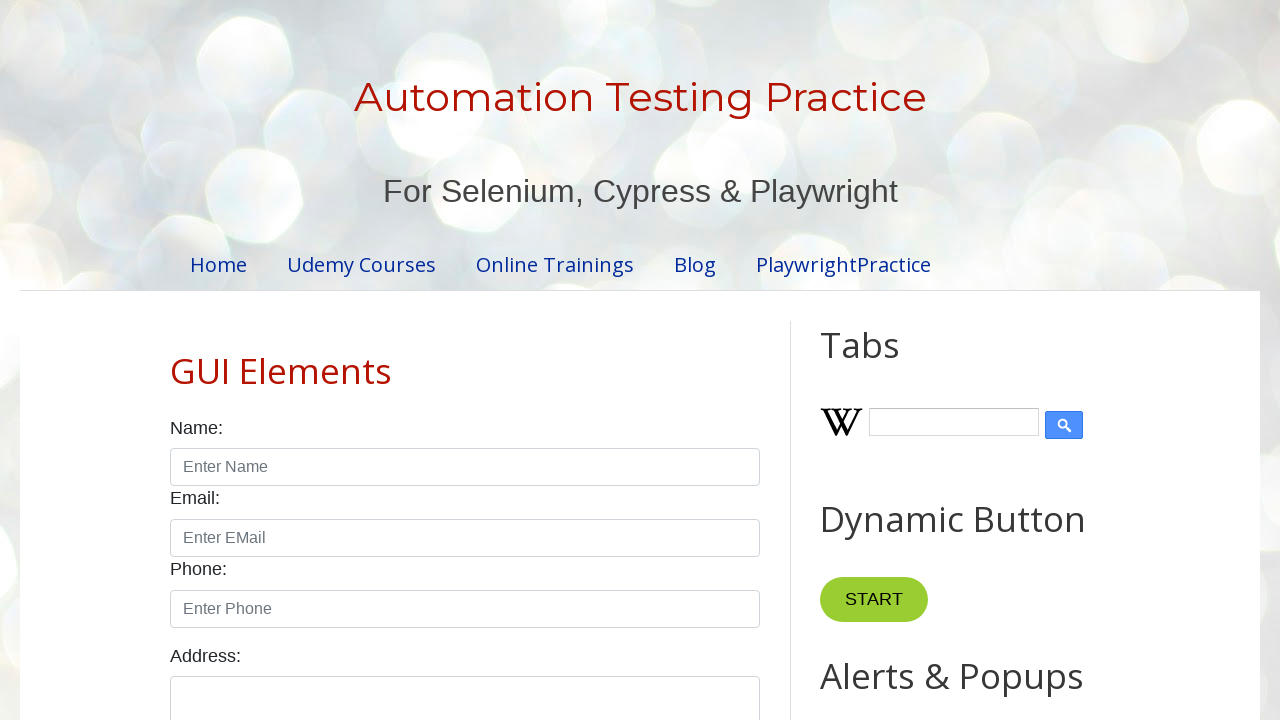

Filled datepicker input field with date value '07/11/2025' on #datepicker
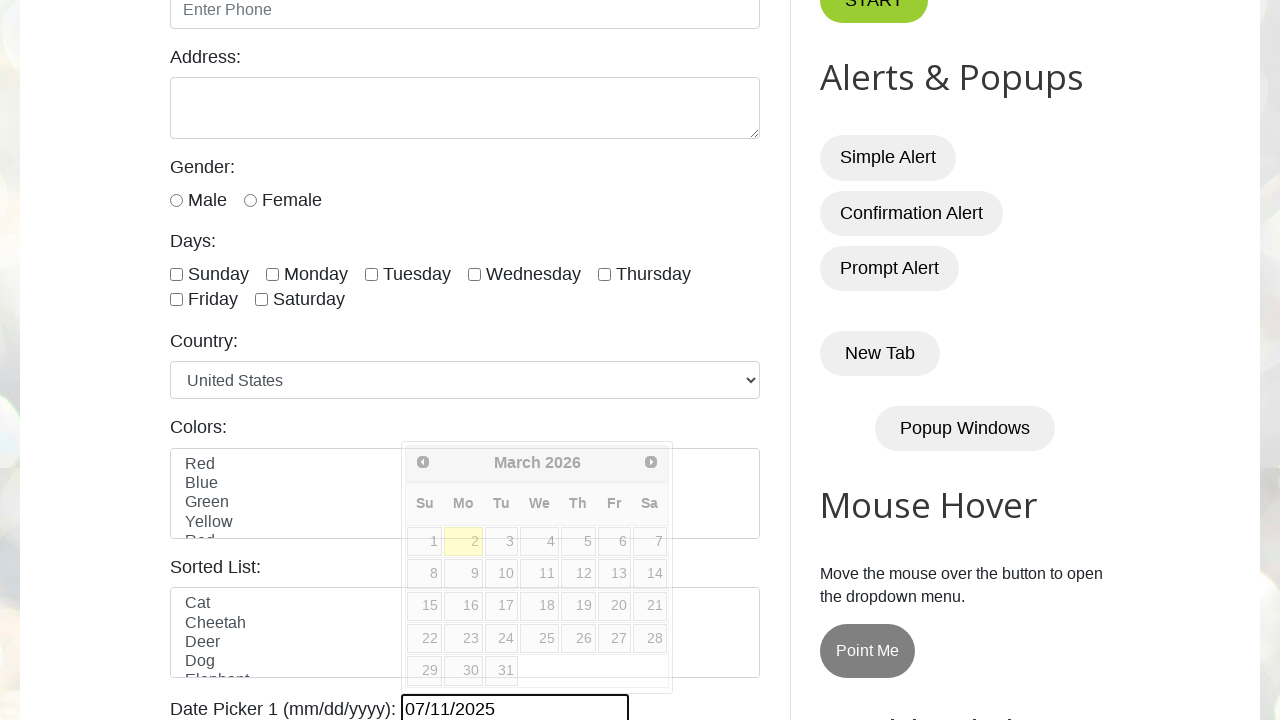

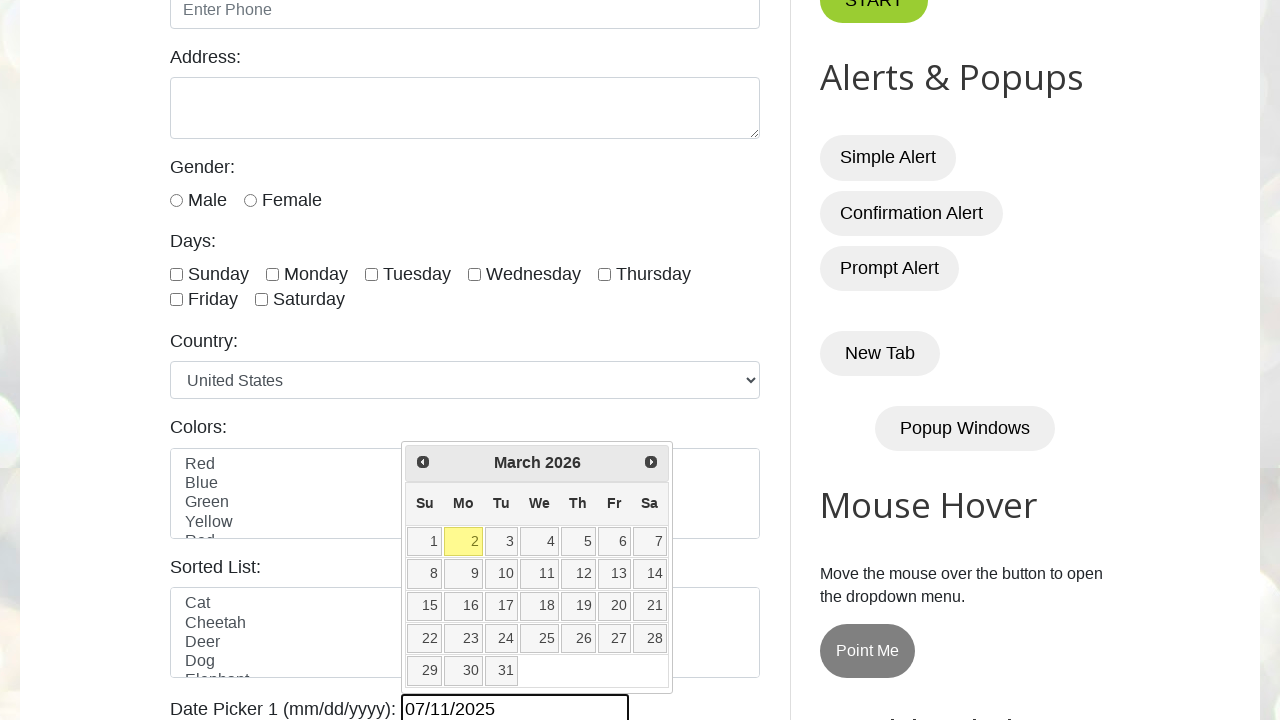